Navigates to Selenium website, clicks on the Downloads link, and verifies the main header is displayed

Starting URL: https://www.selenium.dev/

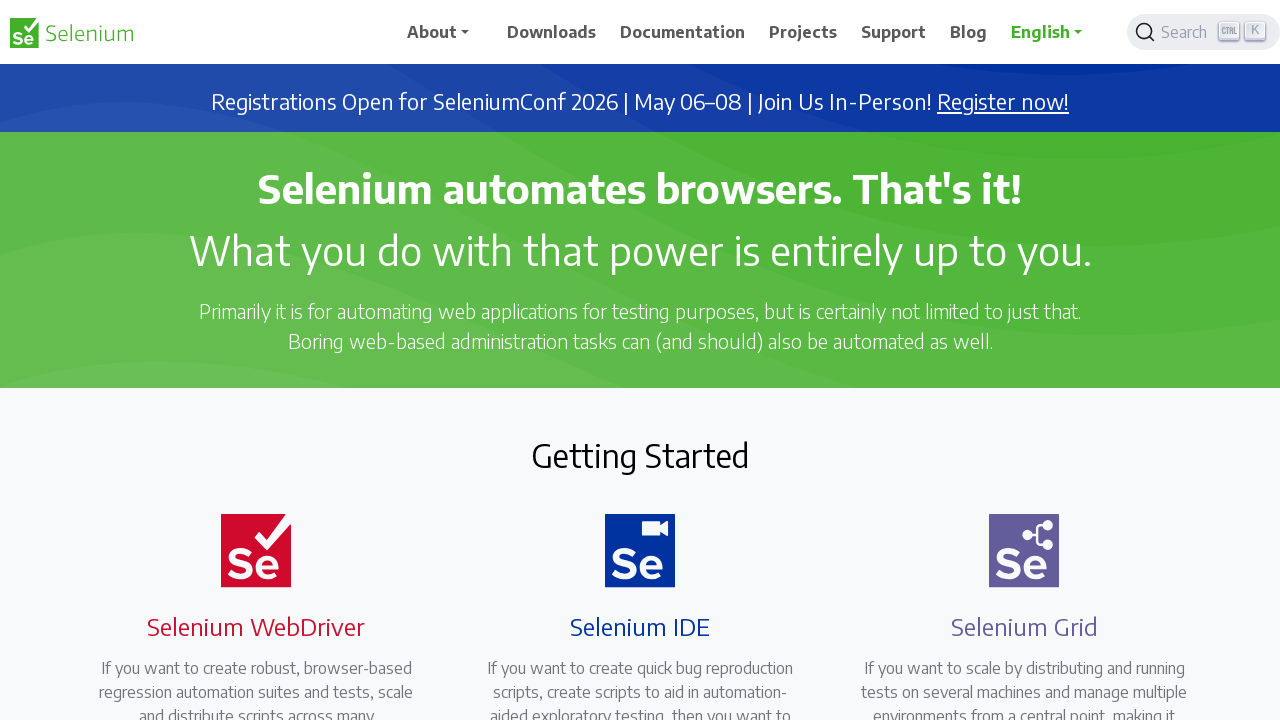

Navigated to Selenium website
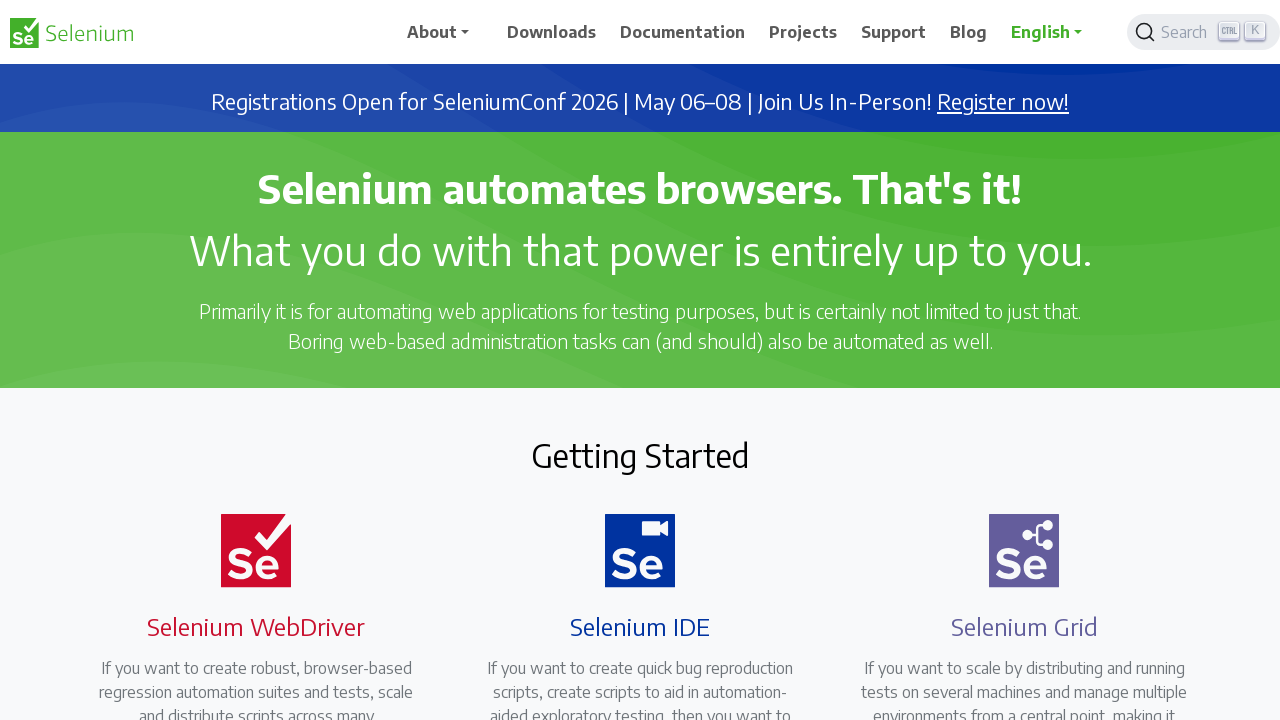

Clicked on Downloads link at (552, 32) on text=Downloads
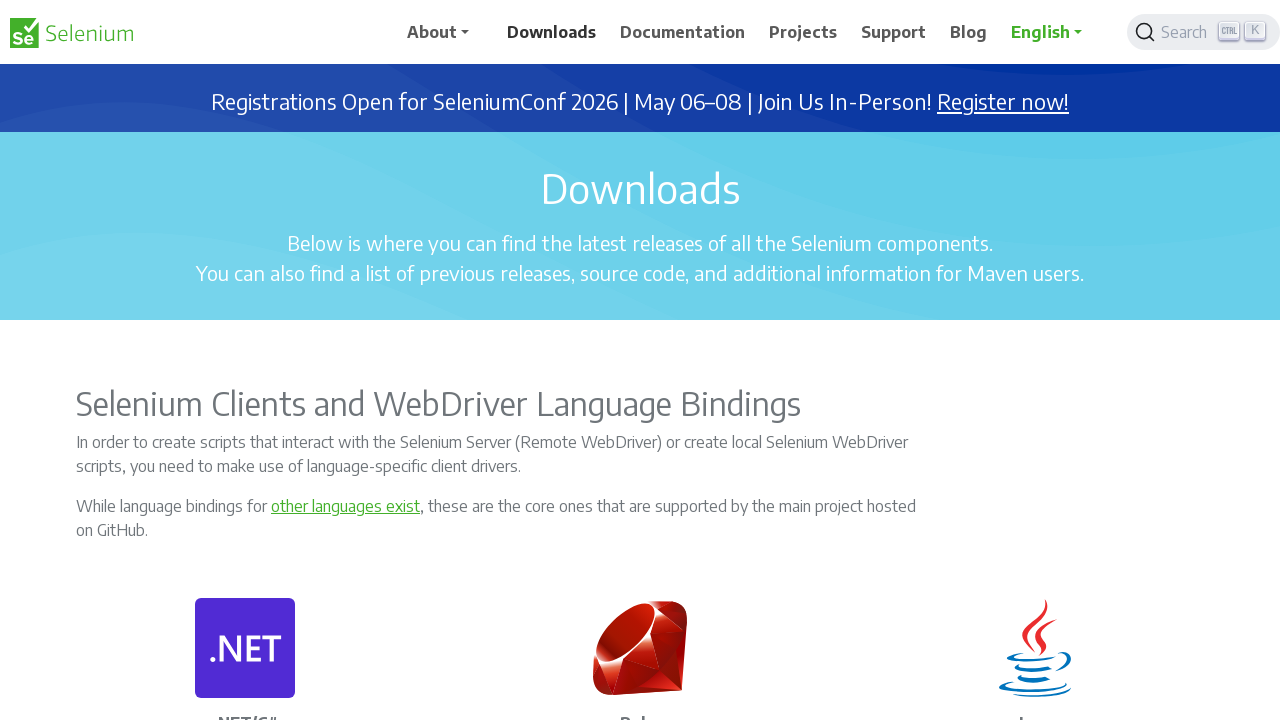

Main header (h1) is now visible
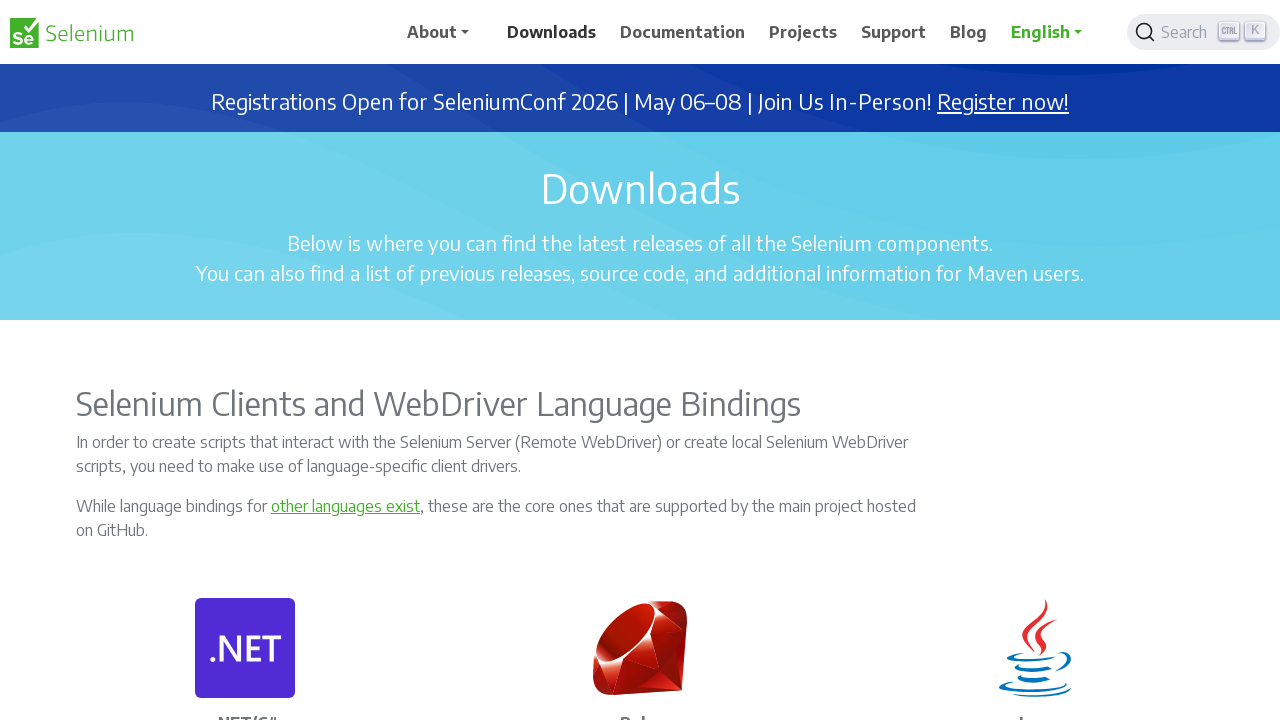

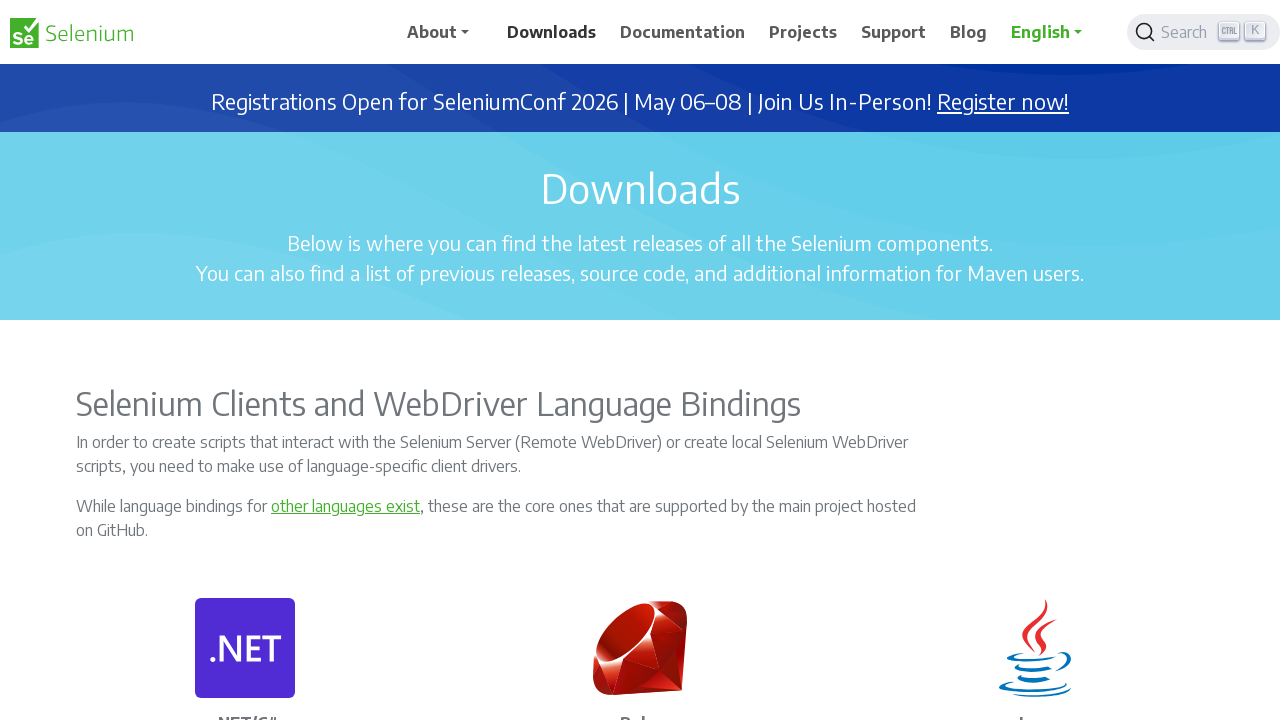